Tests alert handling functionality by clicking a button that triggers an alert popup and accepting the alert

Starting URL: http://omayo.blogspot.com/

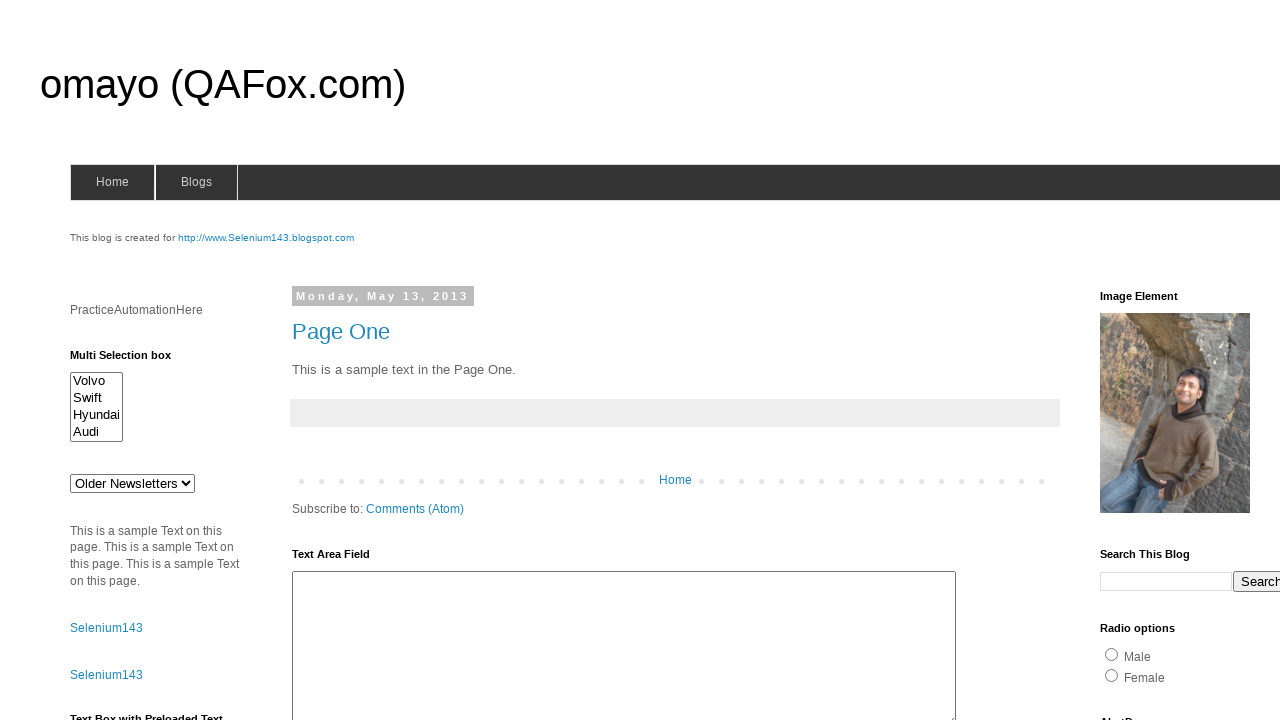

Clicked alert button to trigger alert popup at (1154, 361) on #alert1
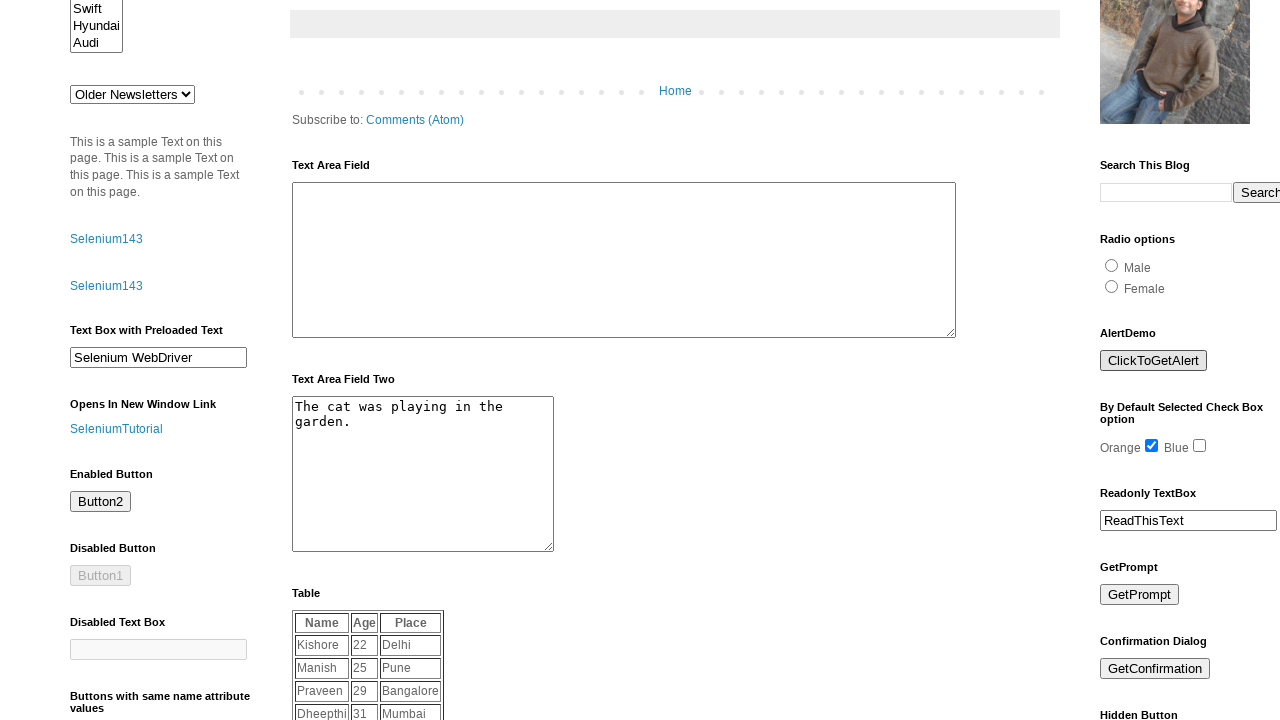

Set up dialog handler to accept alerts
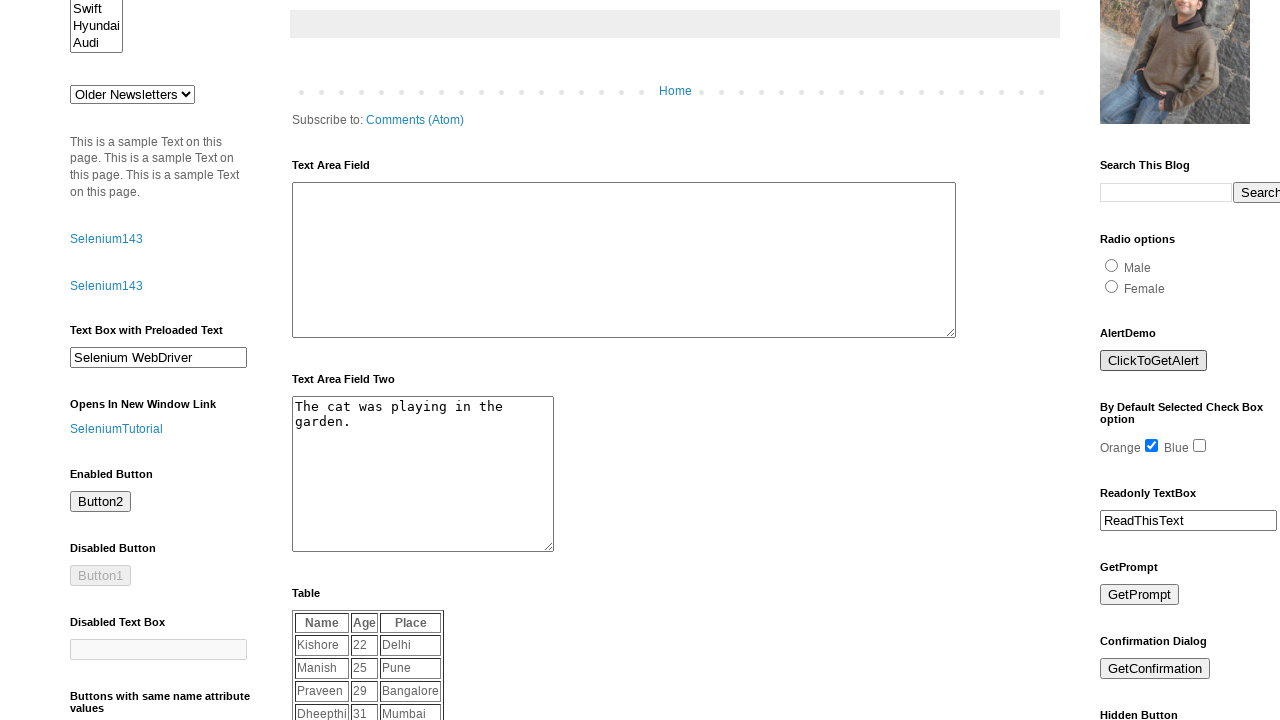

Registered explicit dialog handler function
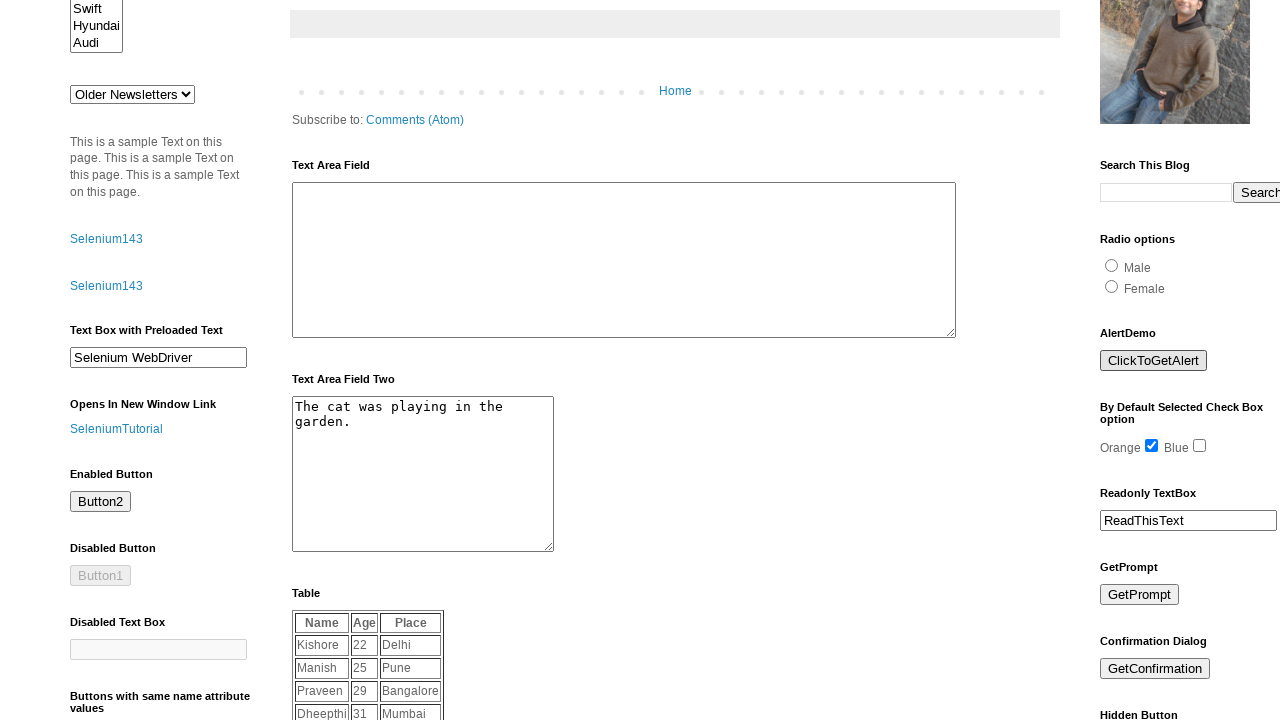

Clicked alert button again to demonstrate alert handling at (1154, 361) on #alert1
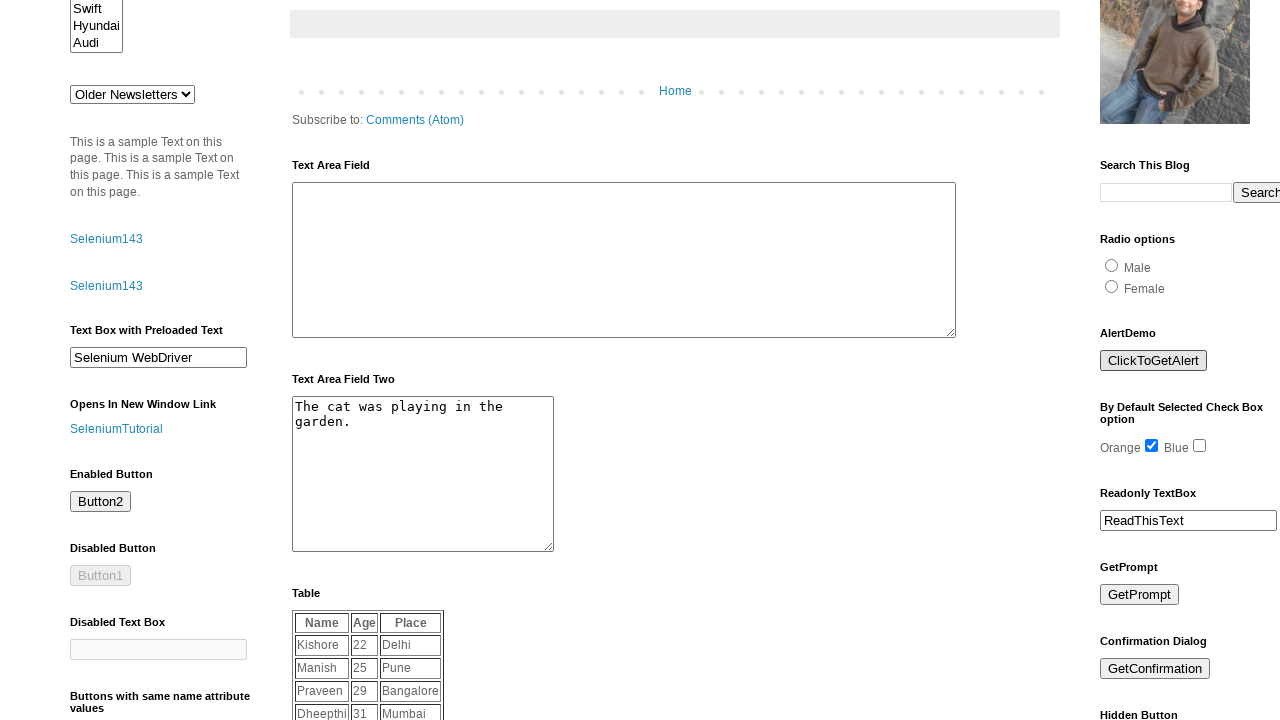

Waited for alert interaction to complete
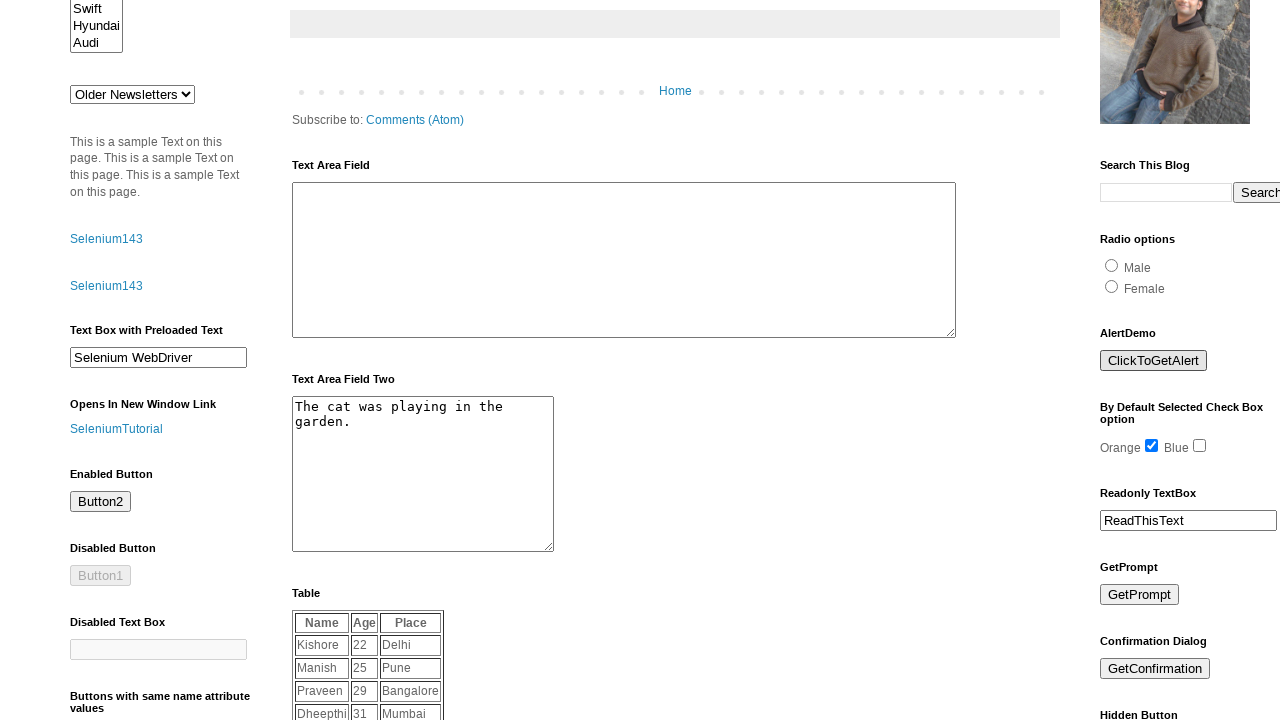

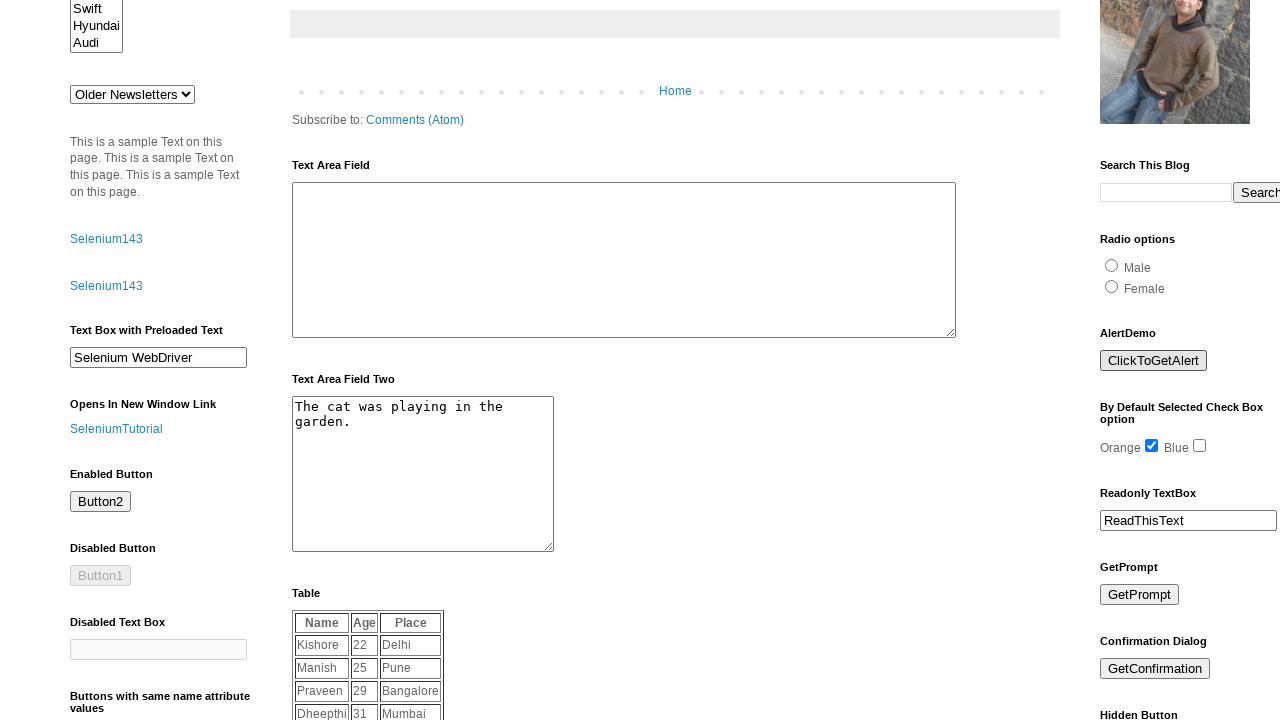